Navigates to a simple form page and locates the submit button element

Starting URL: http://suninjuly.github.io/simple_form_find_task.html

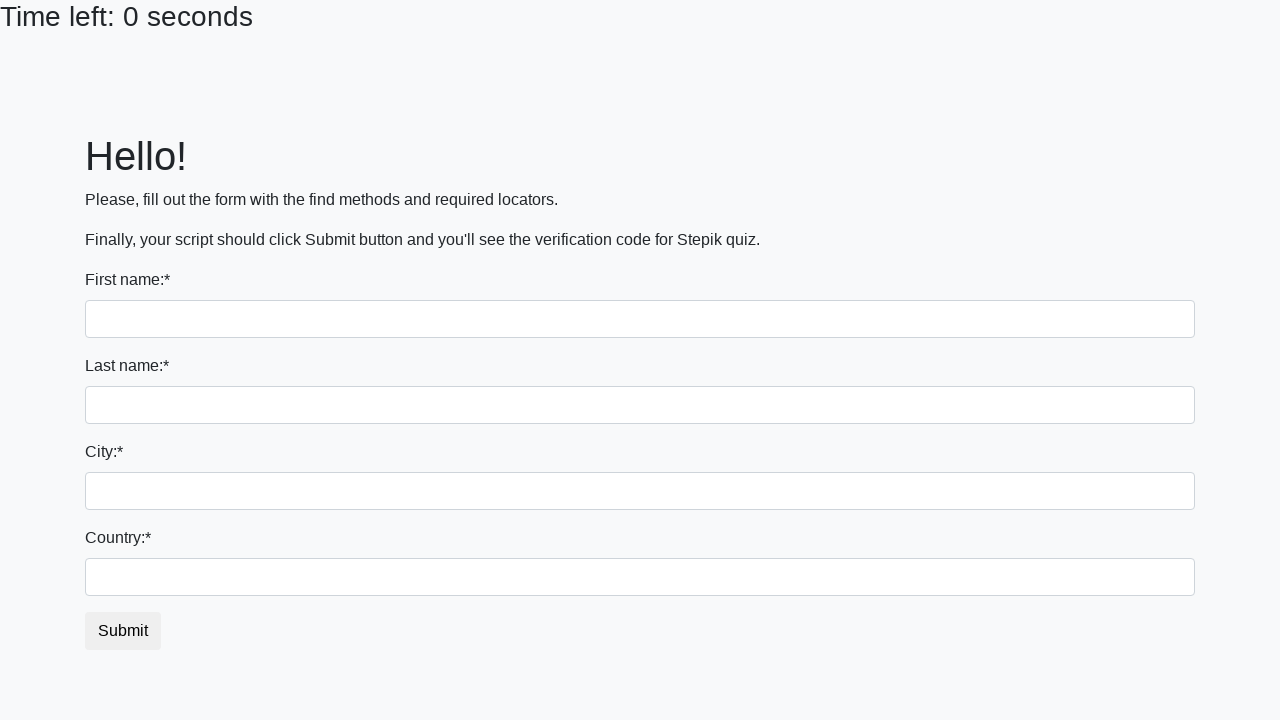

Waited for submit button to be available
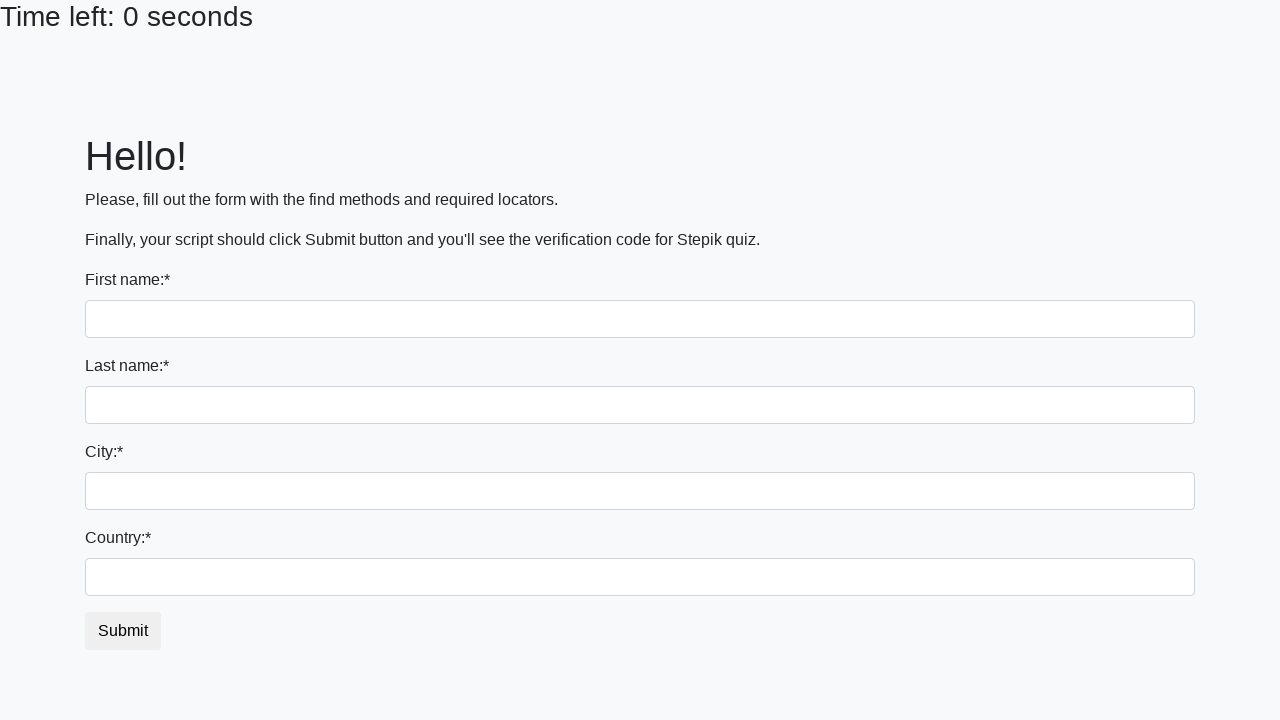

Located the submit button element
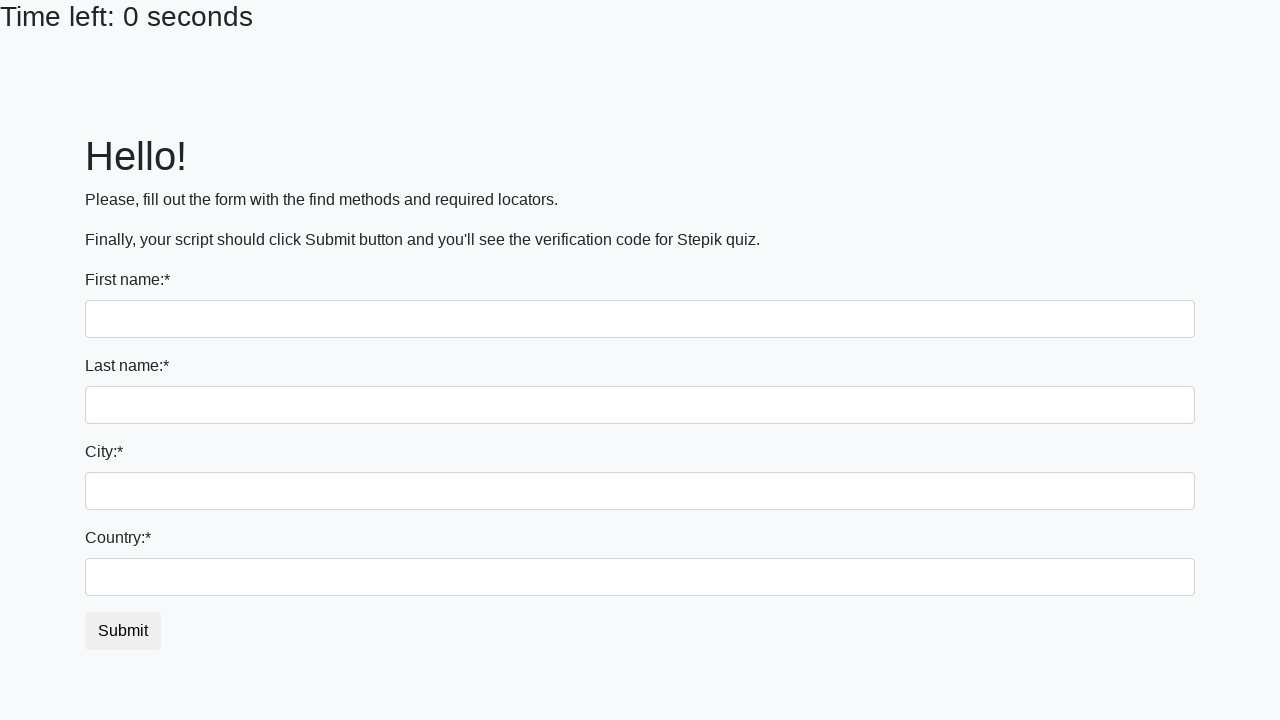

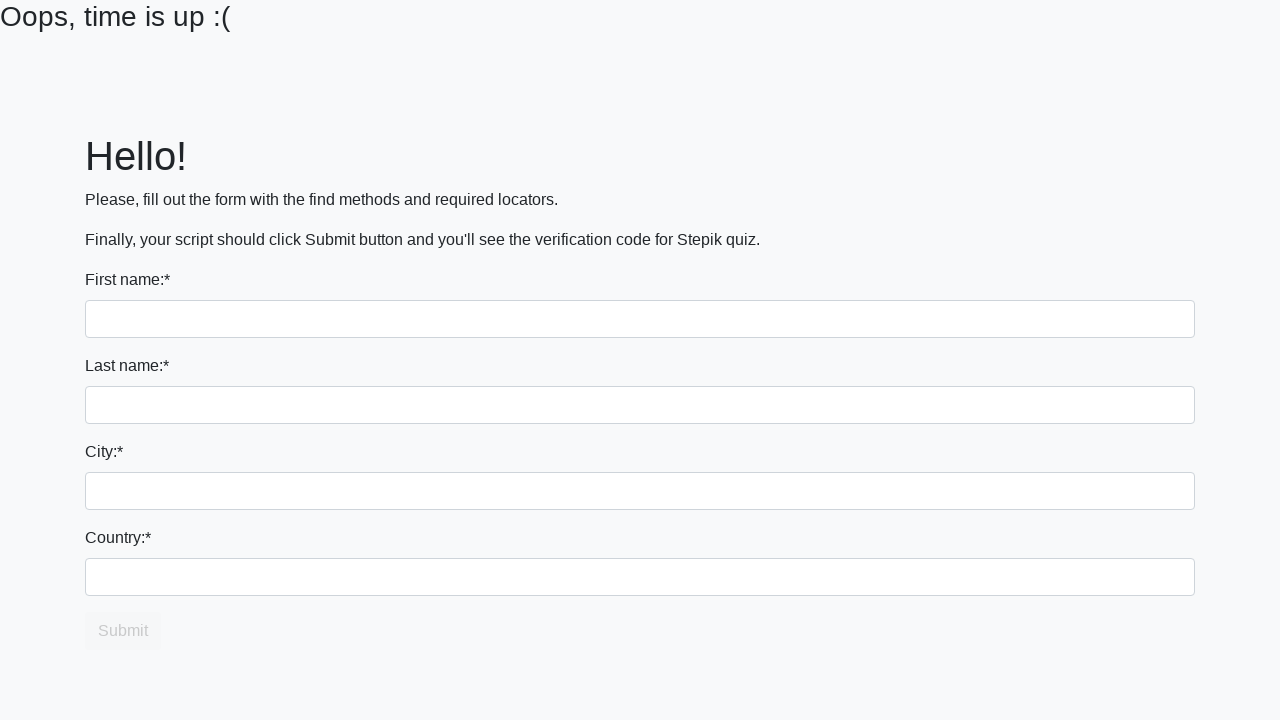